Navigates to the QA testing page and scrolls through the entire page content

Starting URL: https://sagar-test-qa.vercel.app/qa.html

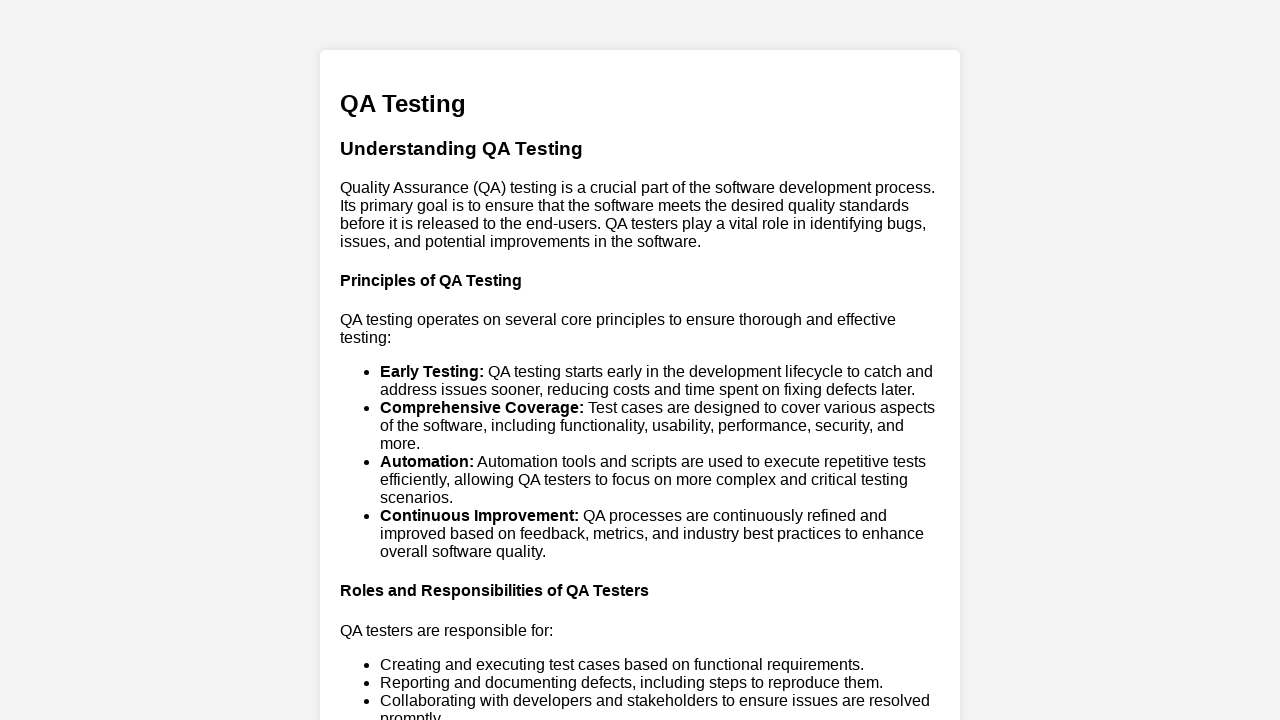

Waited for page to load (networkidle state)
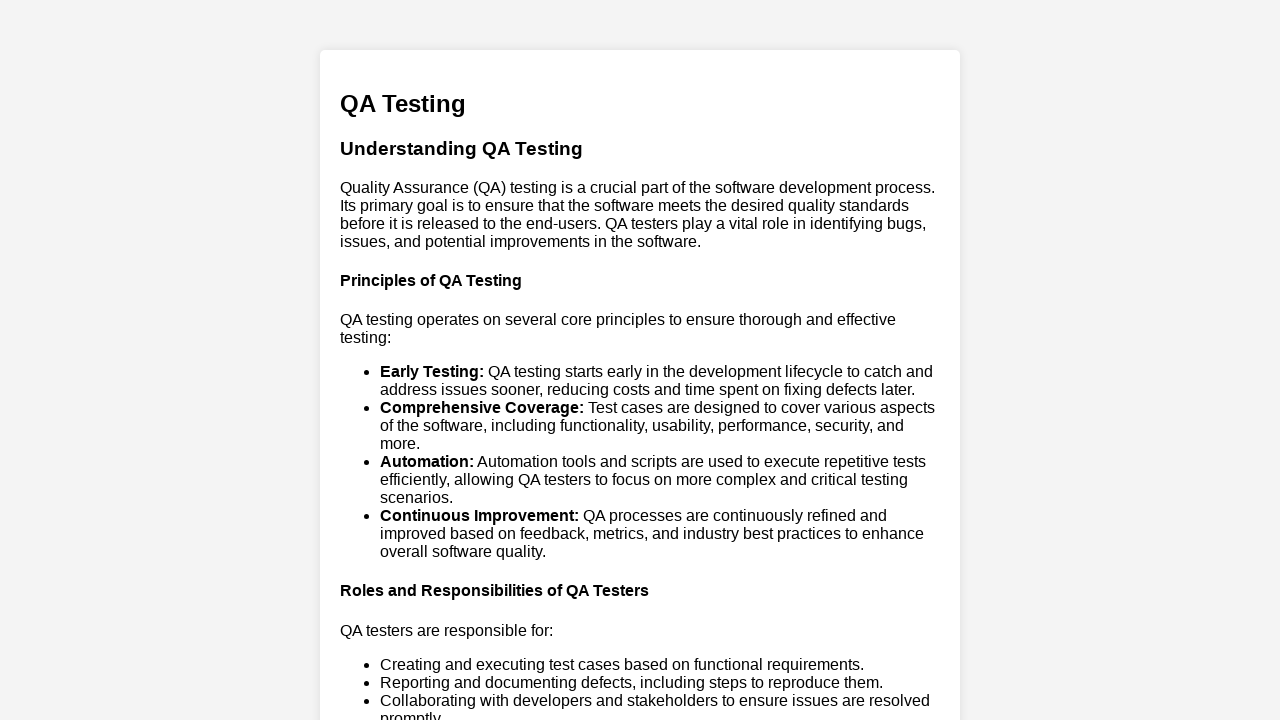

Scrolled through entire page content
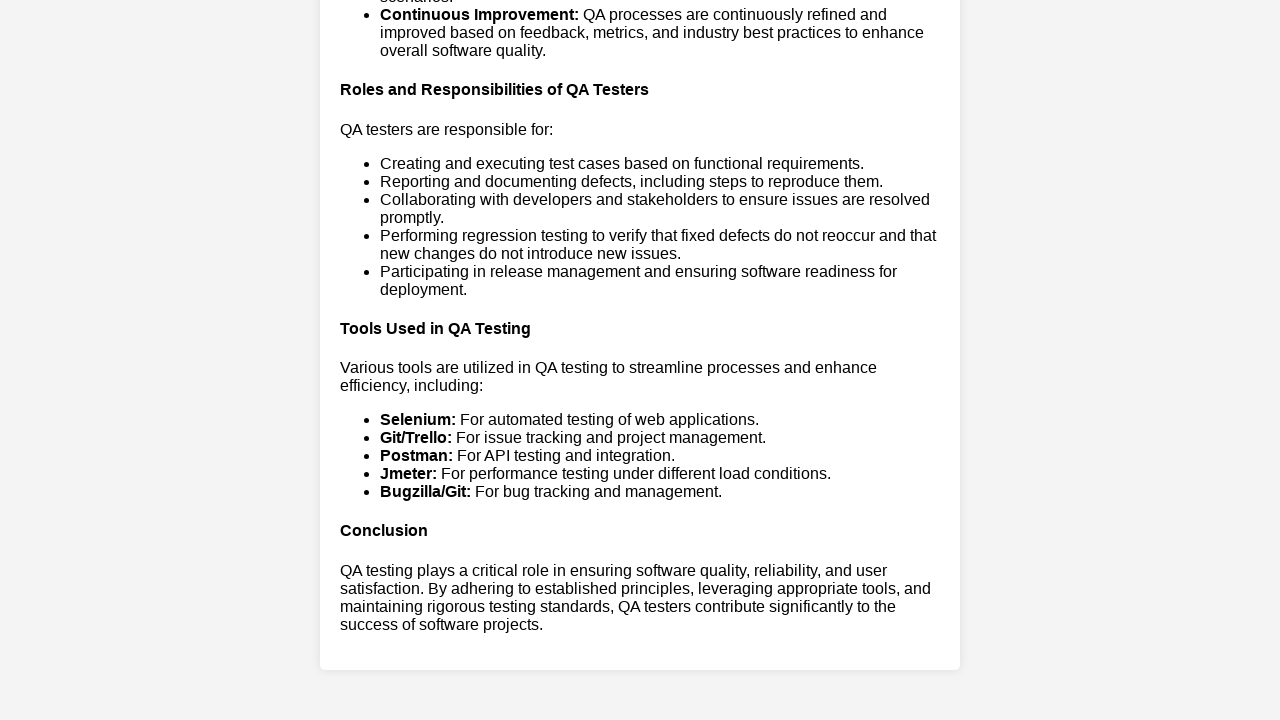

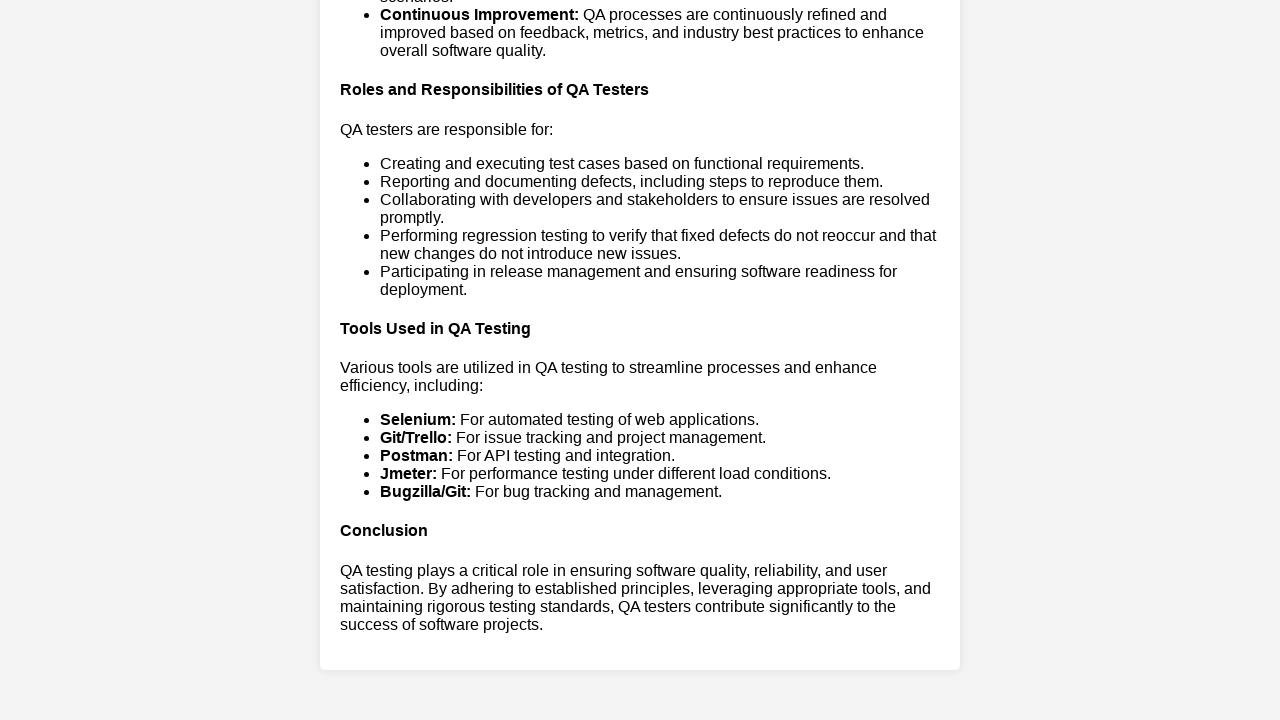